Tests dynamic loading functionality by clicking a button, waiting for a loader to appear and disappear, then verifying the loaded content displays "Hello World!"

Starting URL: https://the-internet.herokuapp.com/dynamic_loading/1

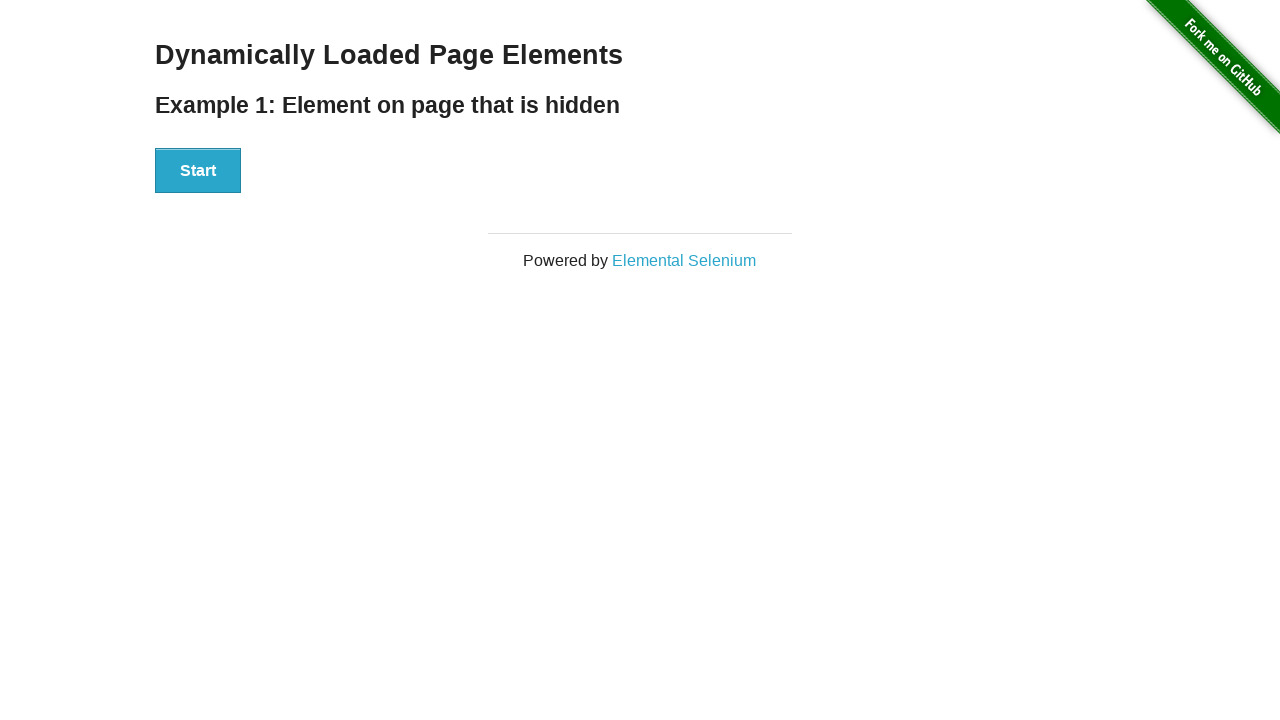

Navigated to dynamic loading page
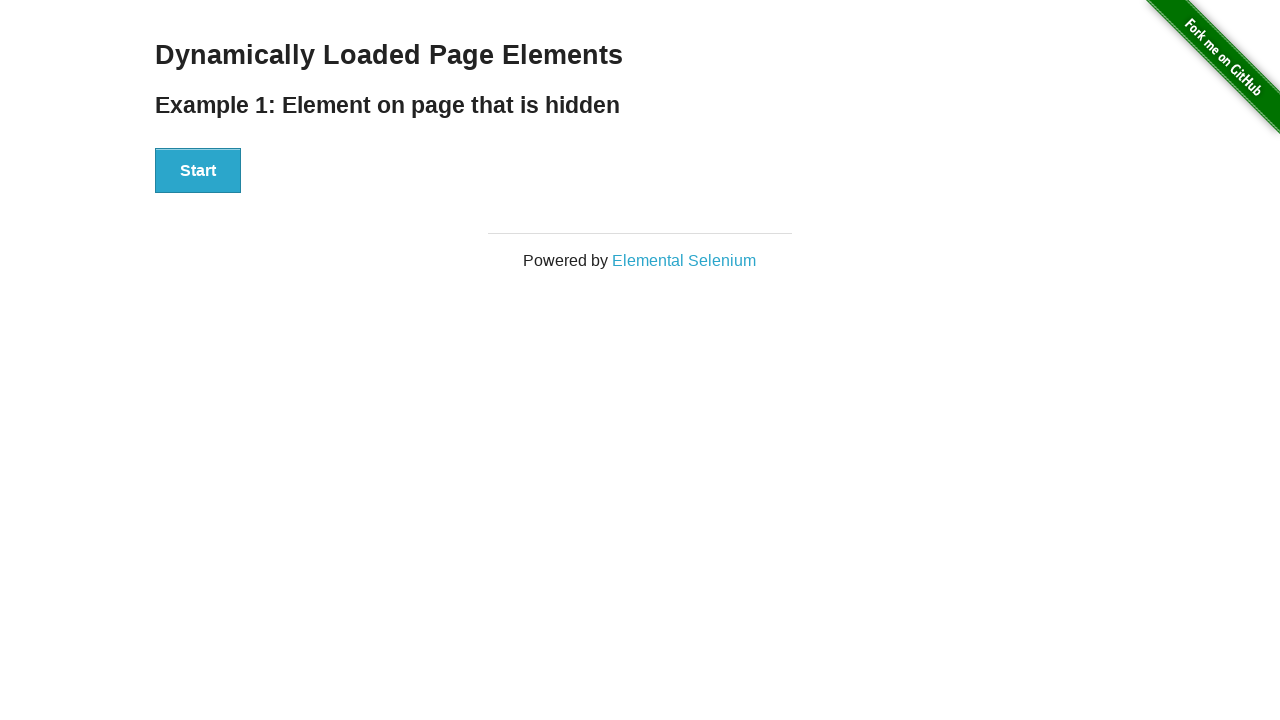

Clicked start button to trigger dynamic loading at (198, 171) on xpath=//button
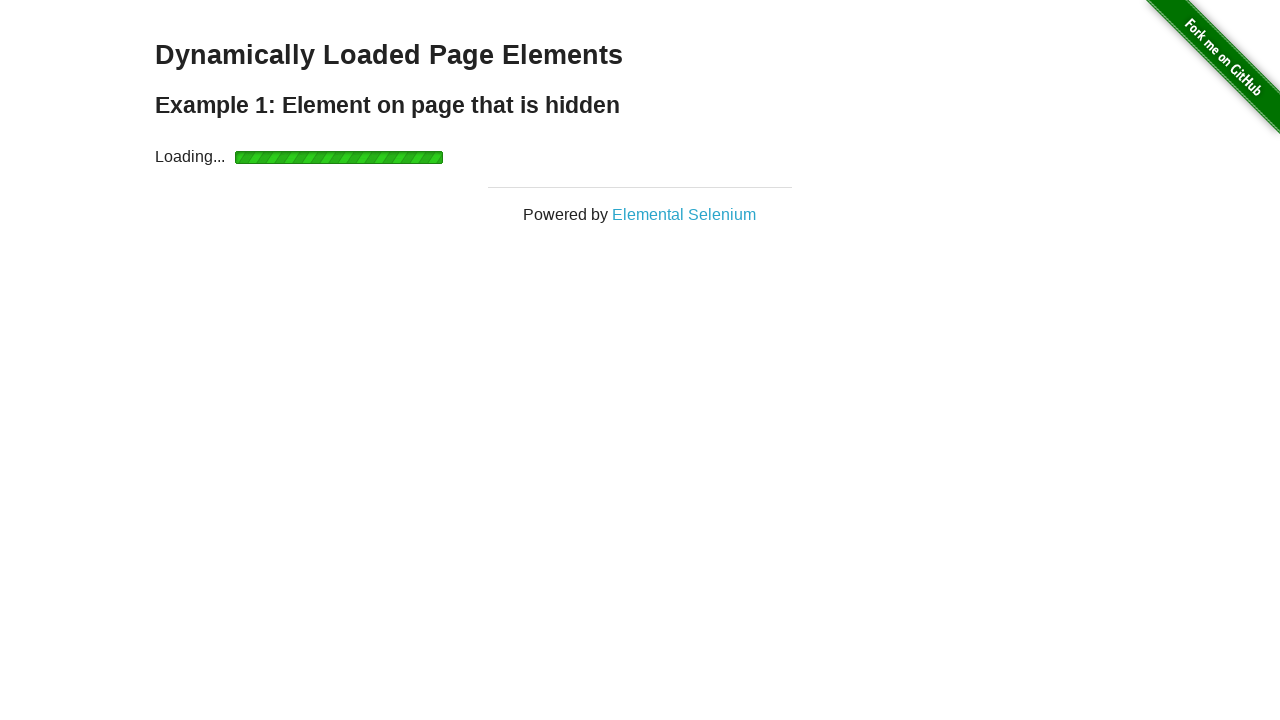

Loading indicator appeared
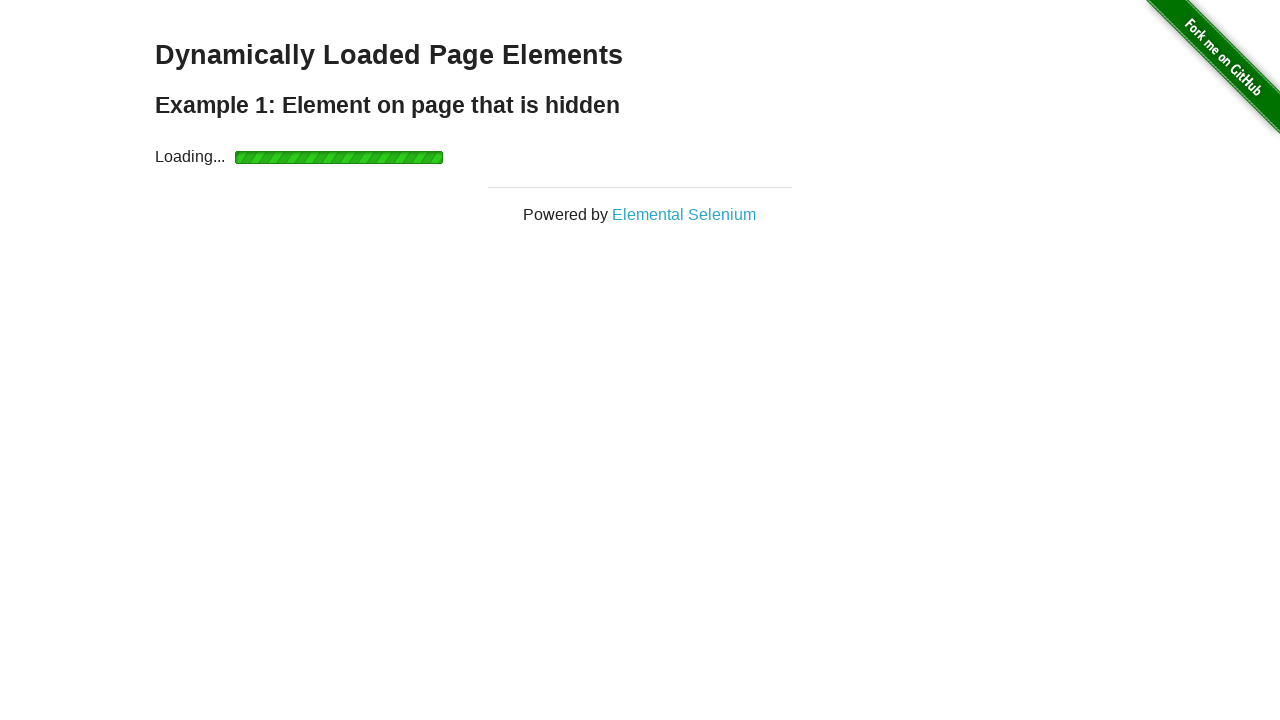

Loading indicator disappeared
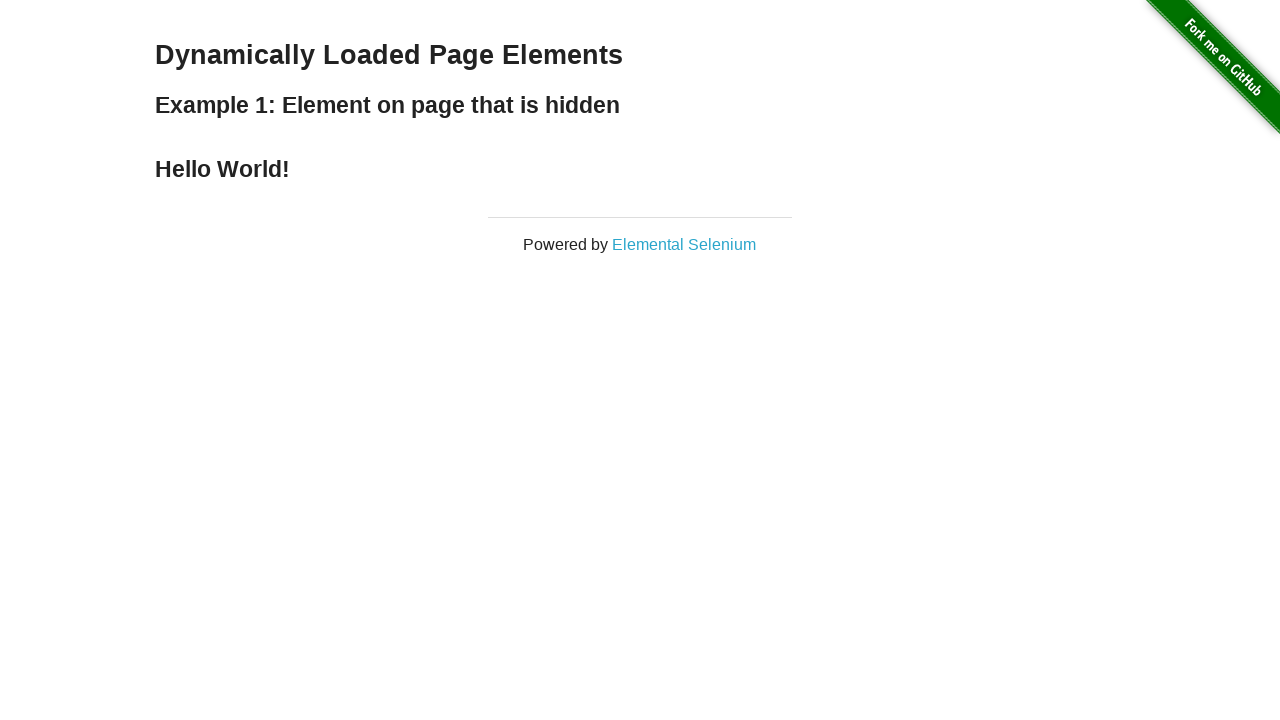

Success message 'Hello World!' loaded and visible
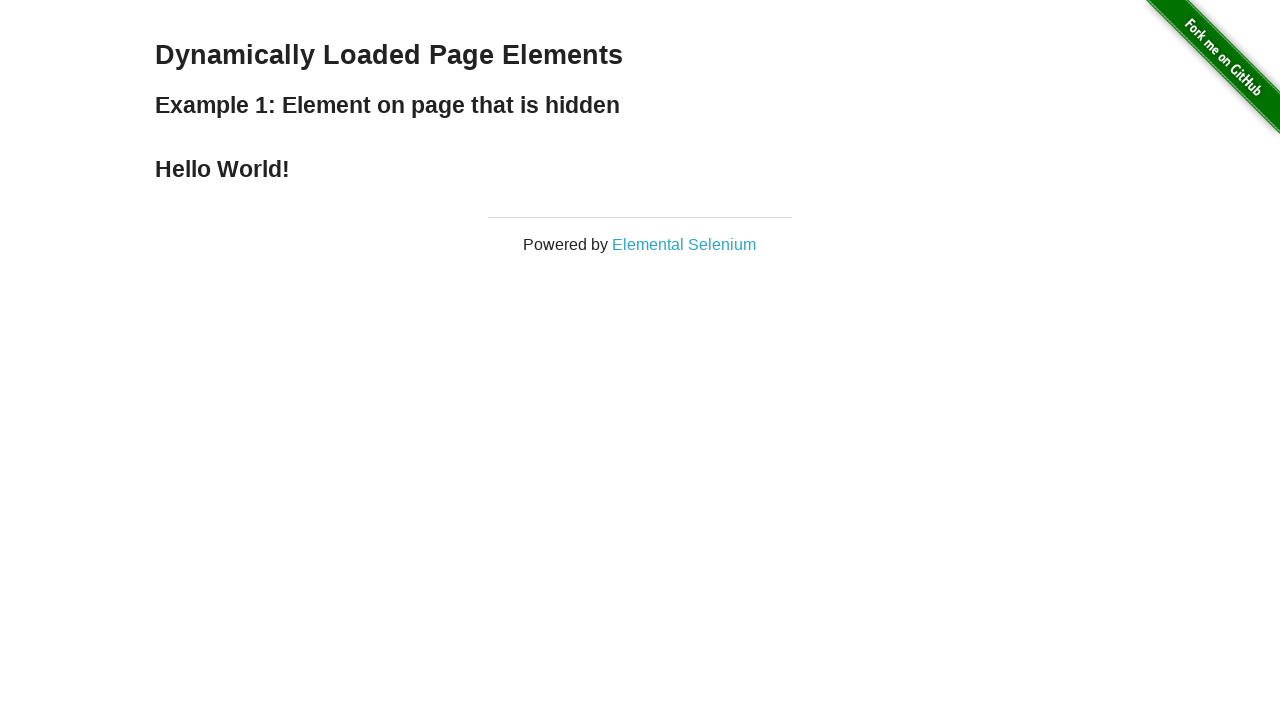

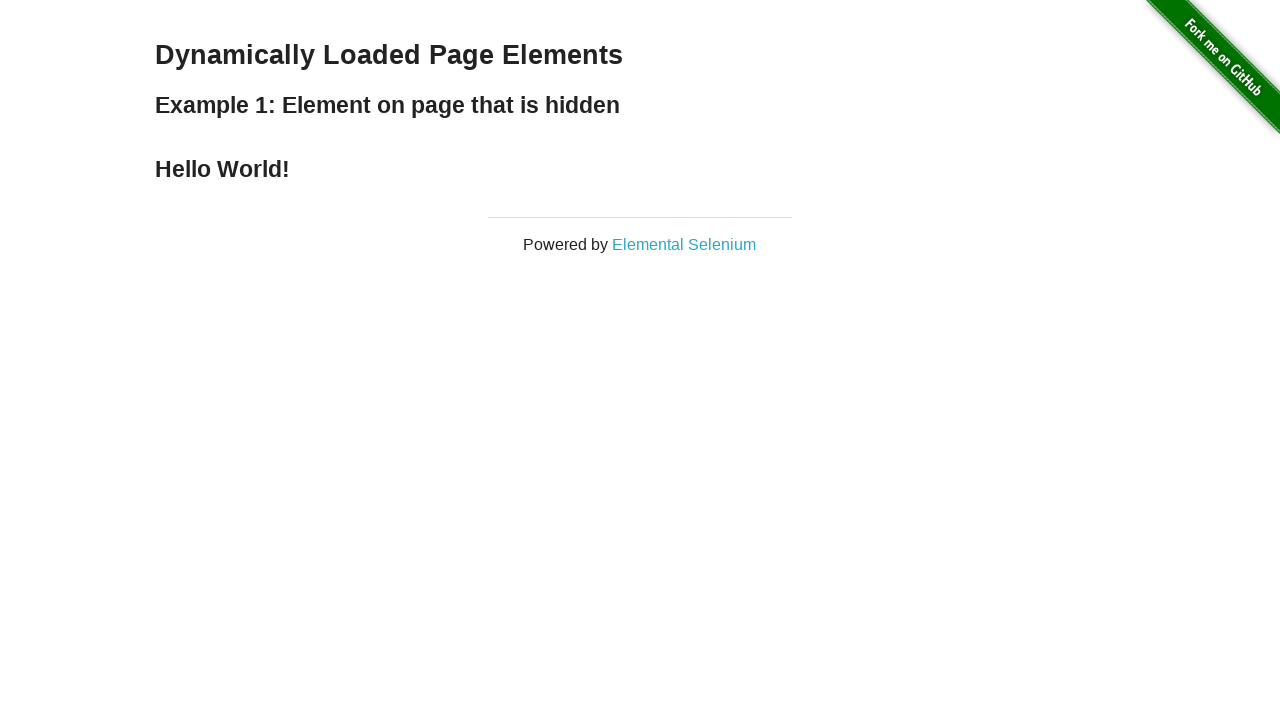